Tests social sharing functionality by clicking the share heading and opening the Facebook share popup.

Starting URL: https://demo.betterdocs.co/docs/troubleshooting-sleek-layout-responsiveness-issues/

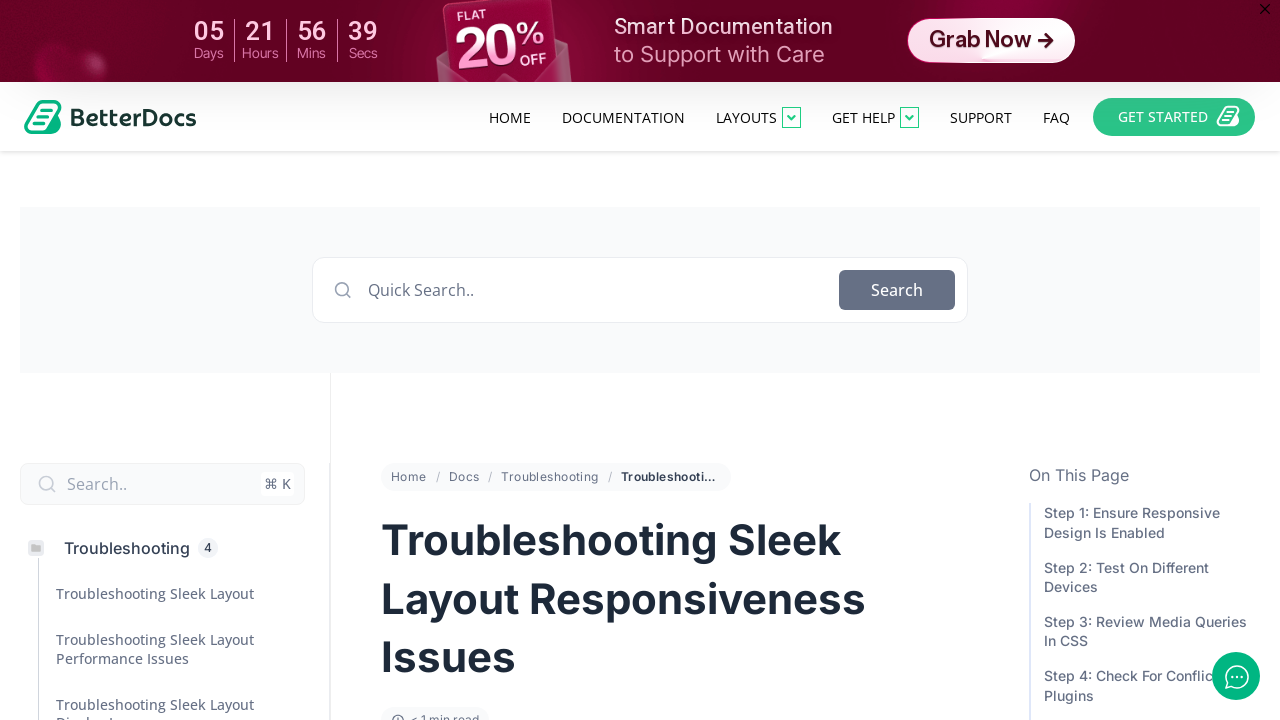

Clicked 'Share this Document' heading at (528, 361) on internal:role=heading[name="Share this Document"i]
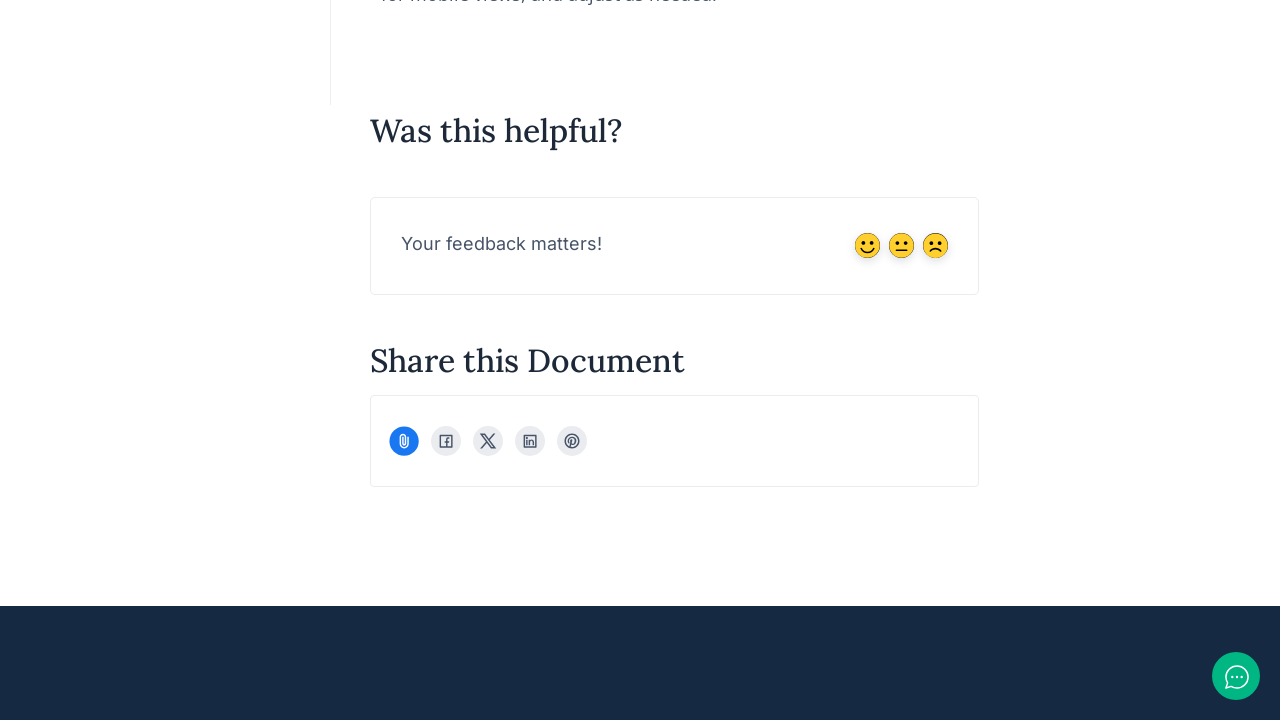

Clicked Facebook share link at (446, 441) on internal:role=link[name="Facebook"s]
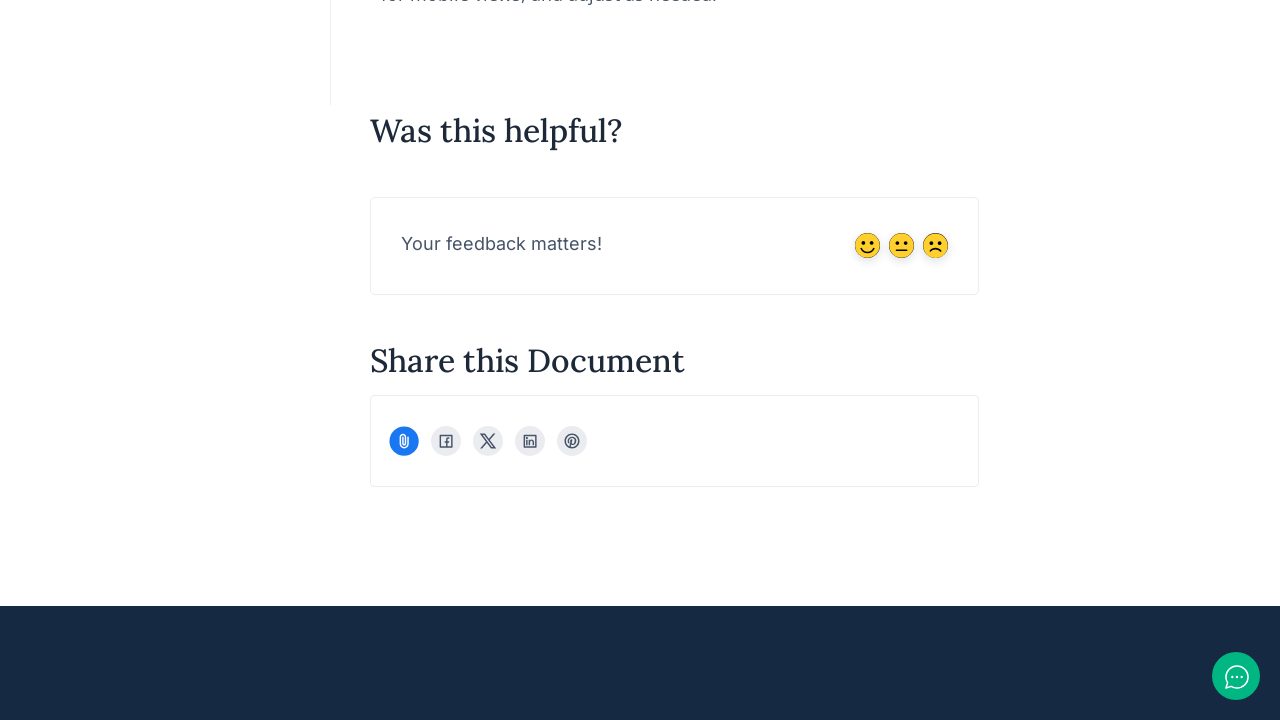

Facebook share popup opened
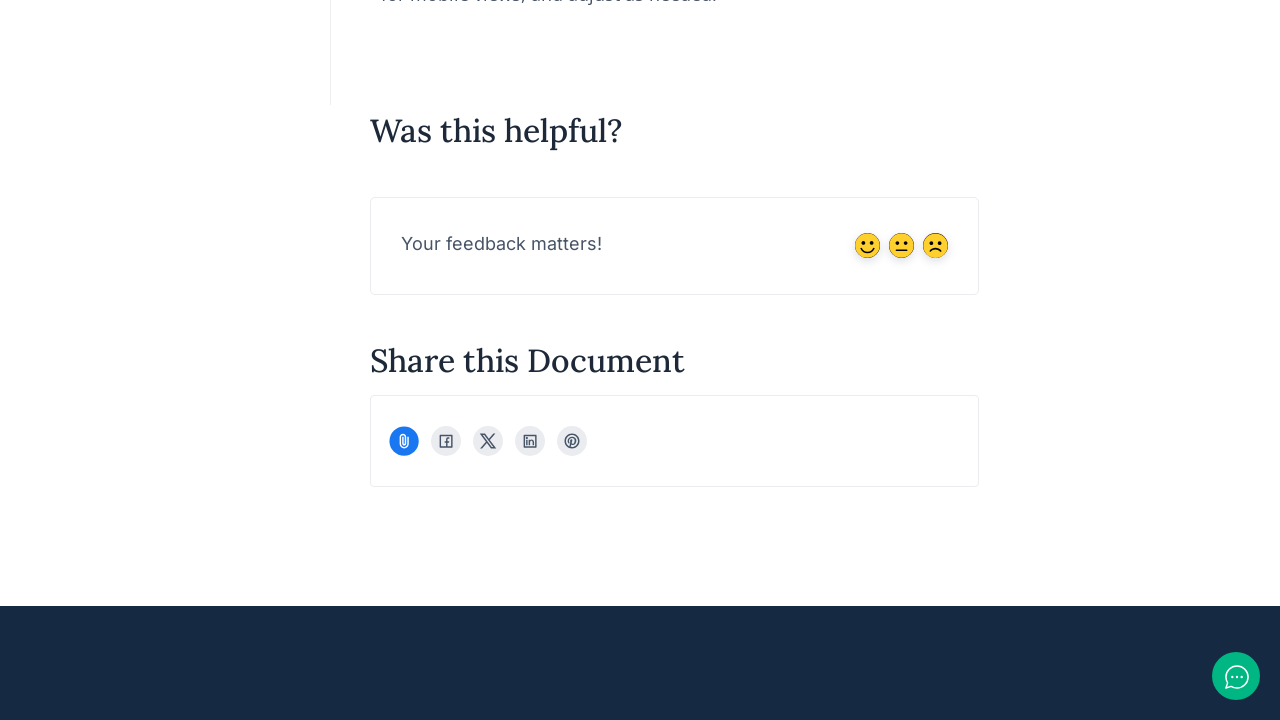

Closed Facebook share popup
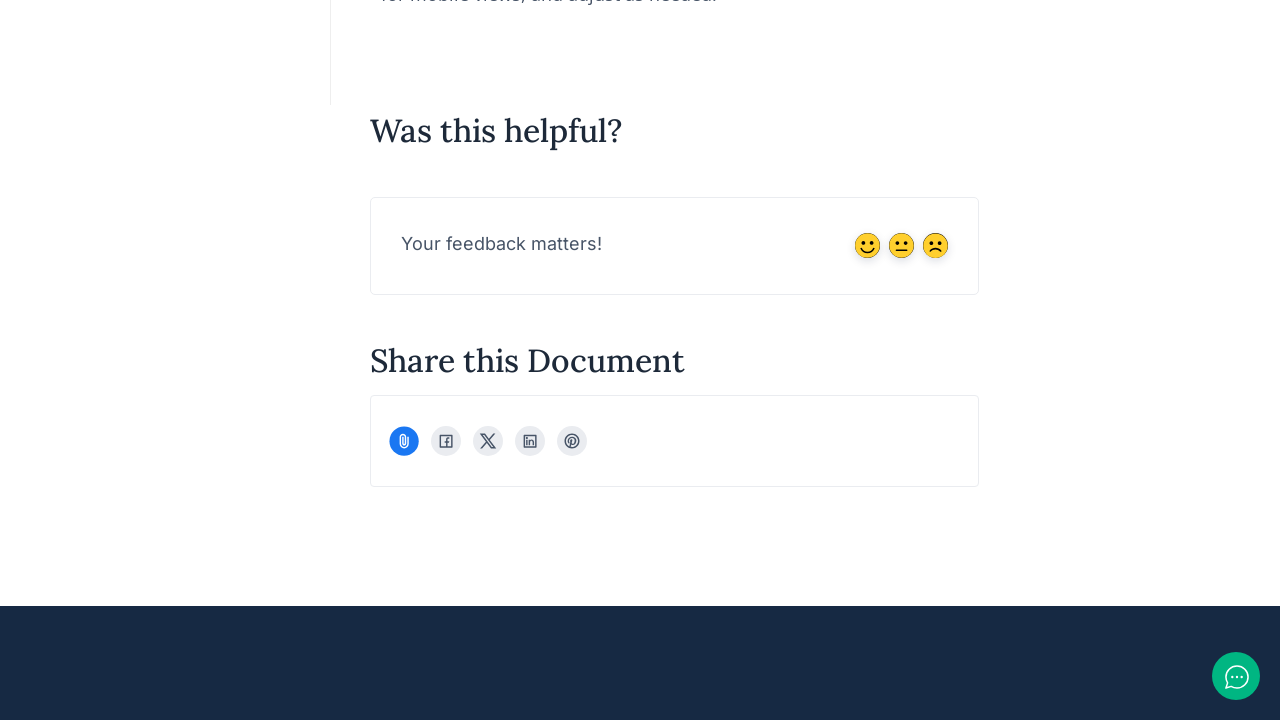

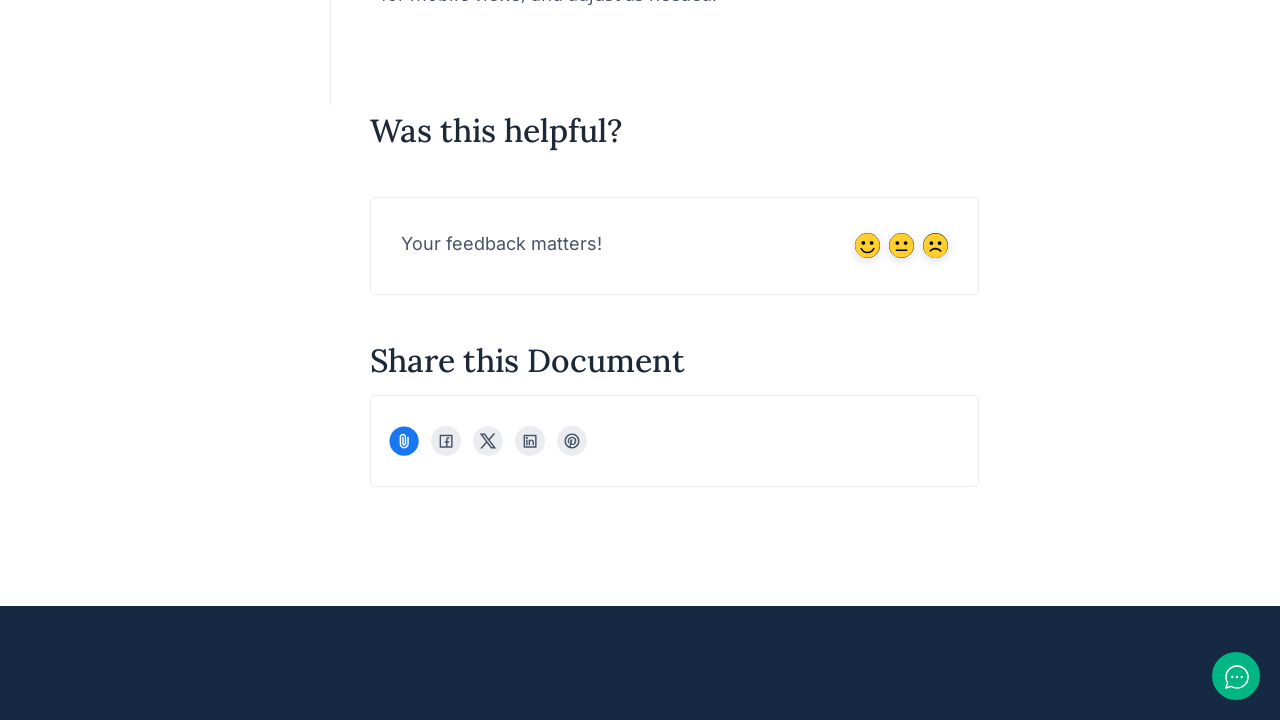